Tests page scrolling functionality by scrolling down 1000 pixels and then scrolling back up 1000 pixels using JavaScript execution

Starting URL: https://demoqa.com/

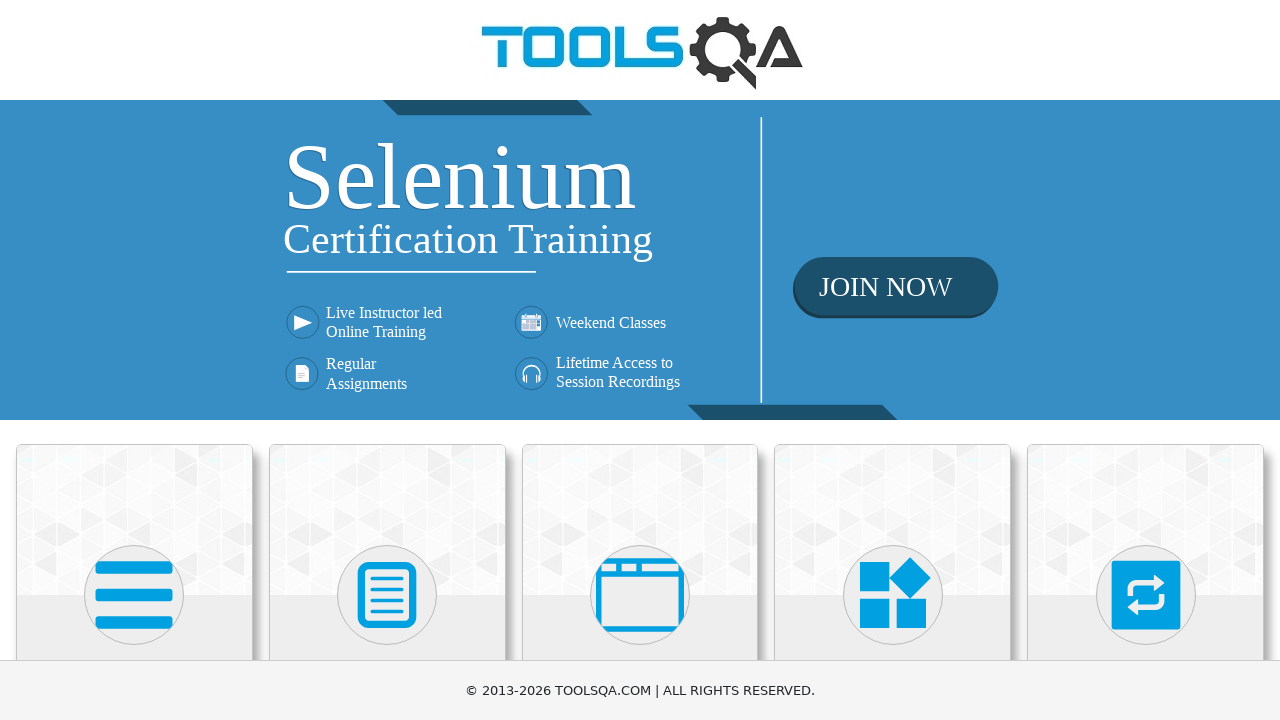

Scrolled down 1000 pixels using JavaScript execution
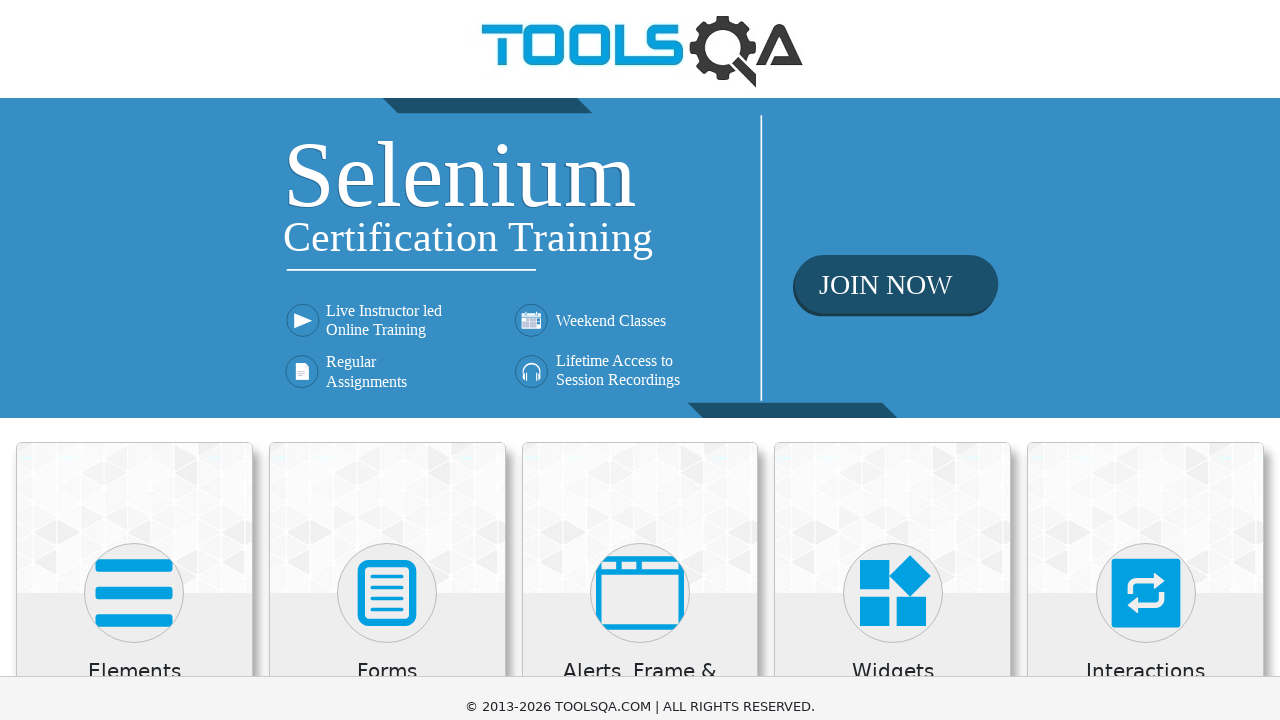

Waited 2 seconds to observe the downward scroll
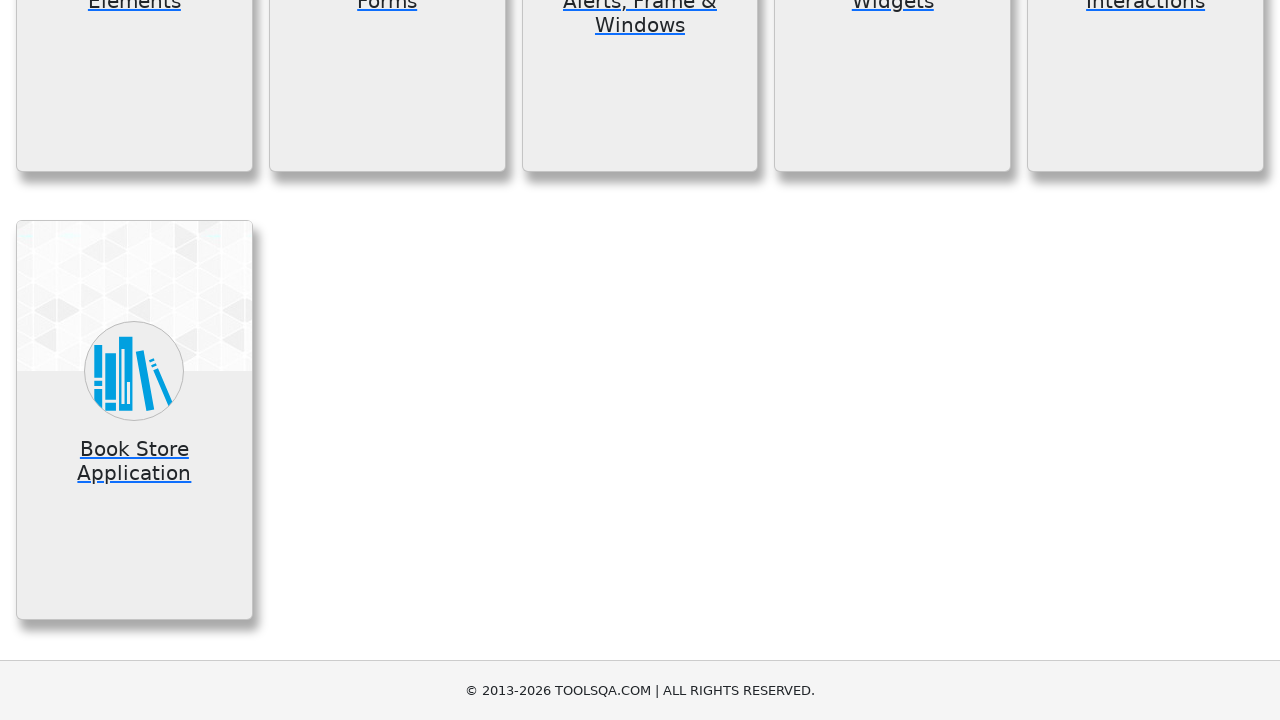

Scrolled back up 1000 pixels using JavaScript execution
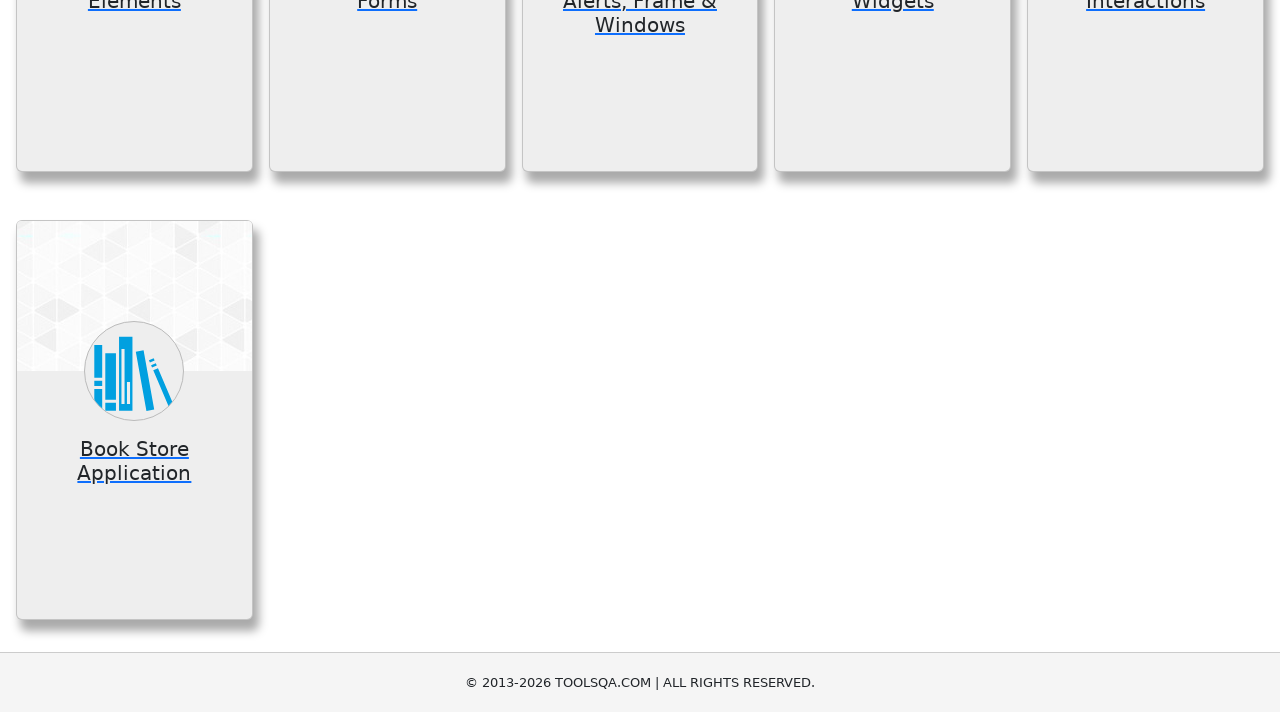

Waited 2 seconds to observe the upward scroll
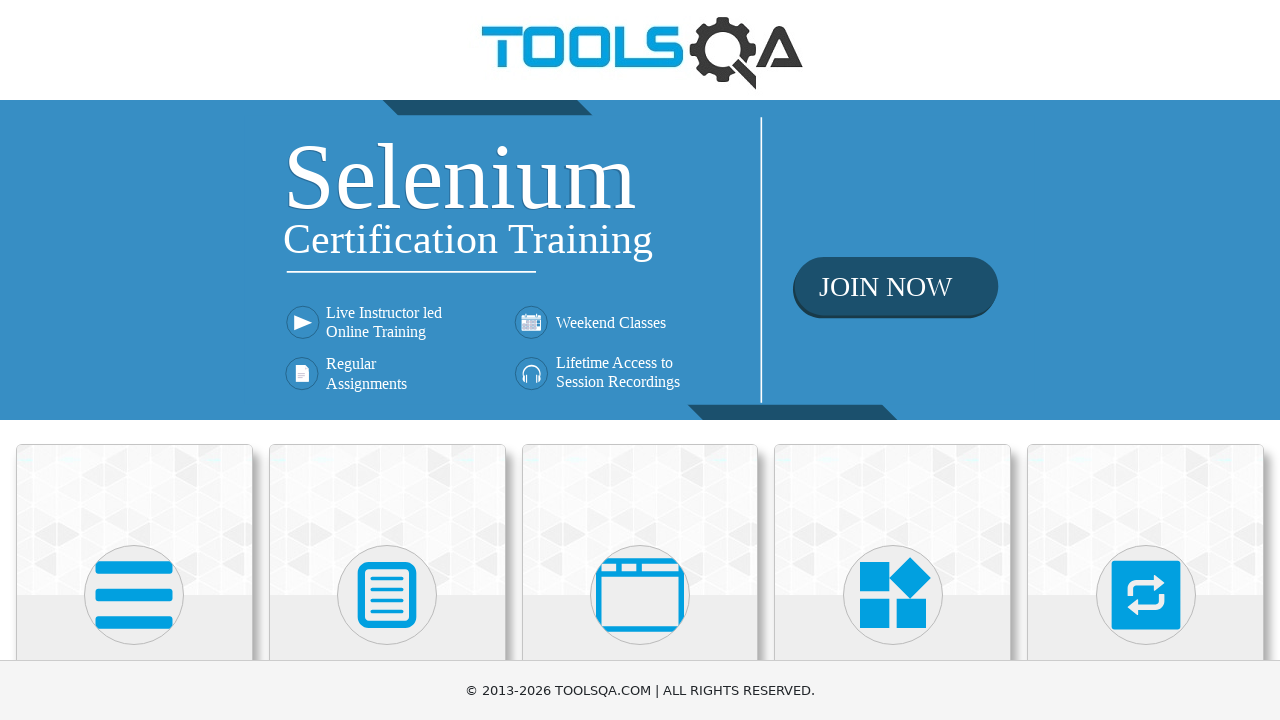

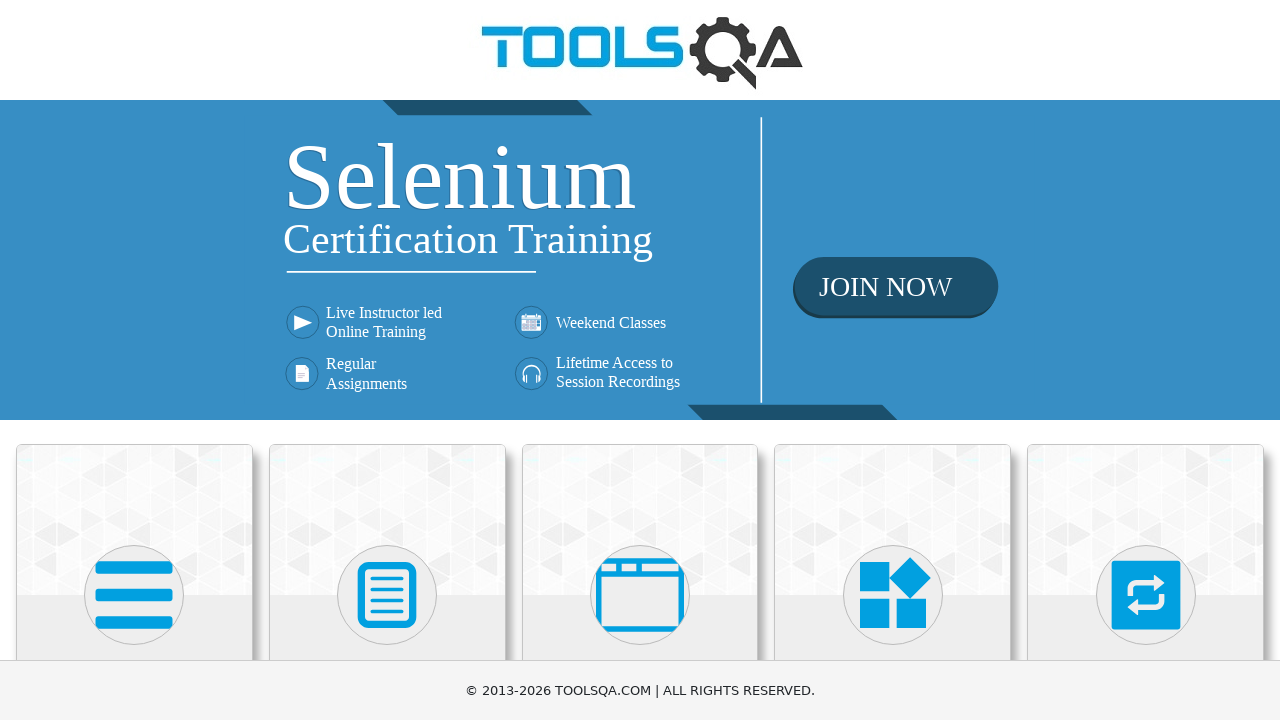